Navigates to a GitHub Pages blog and clicks on the About link to navigate to the about page.

Starting URL: https://cerebro1.github.io/

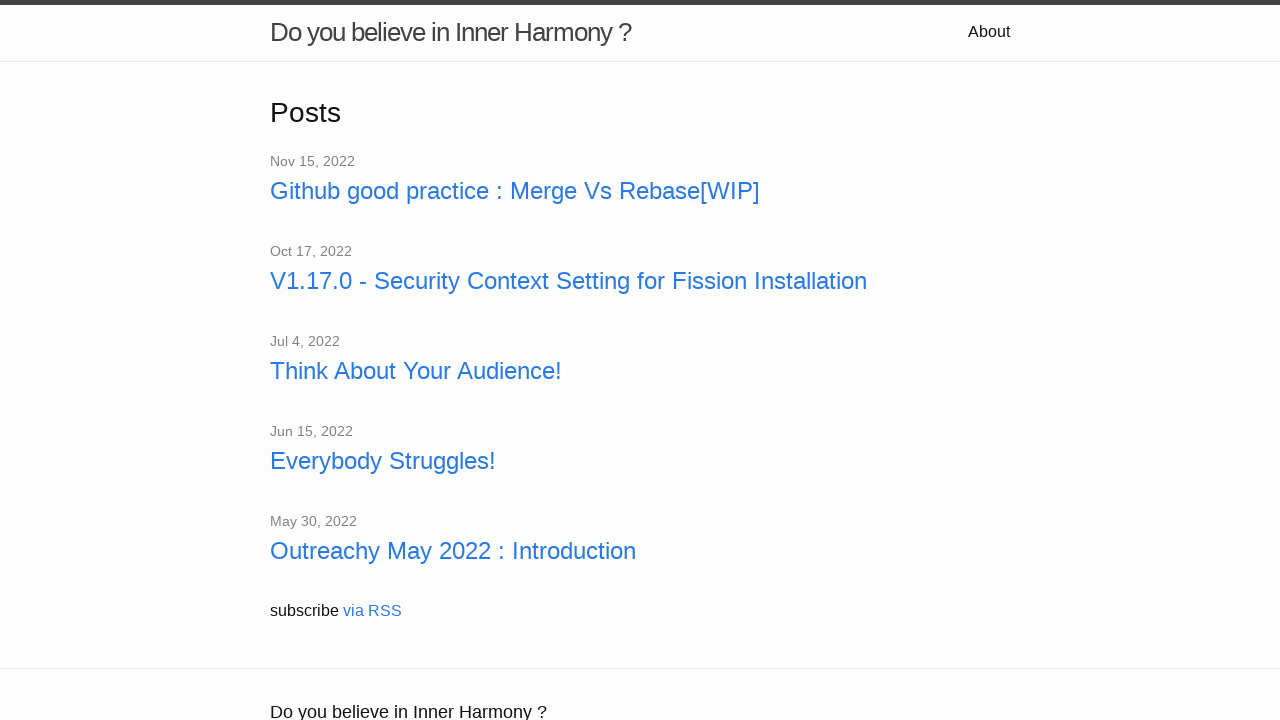

Navigated to GitHub Pages blog at https://cerebro1.github.io/
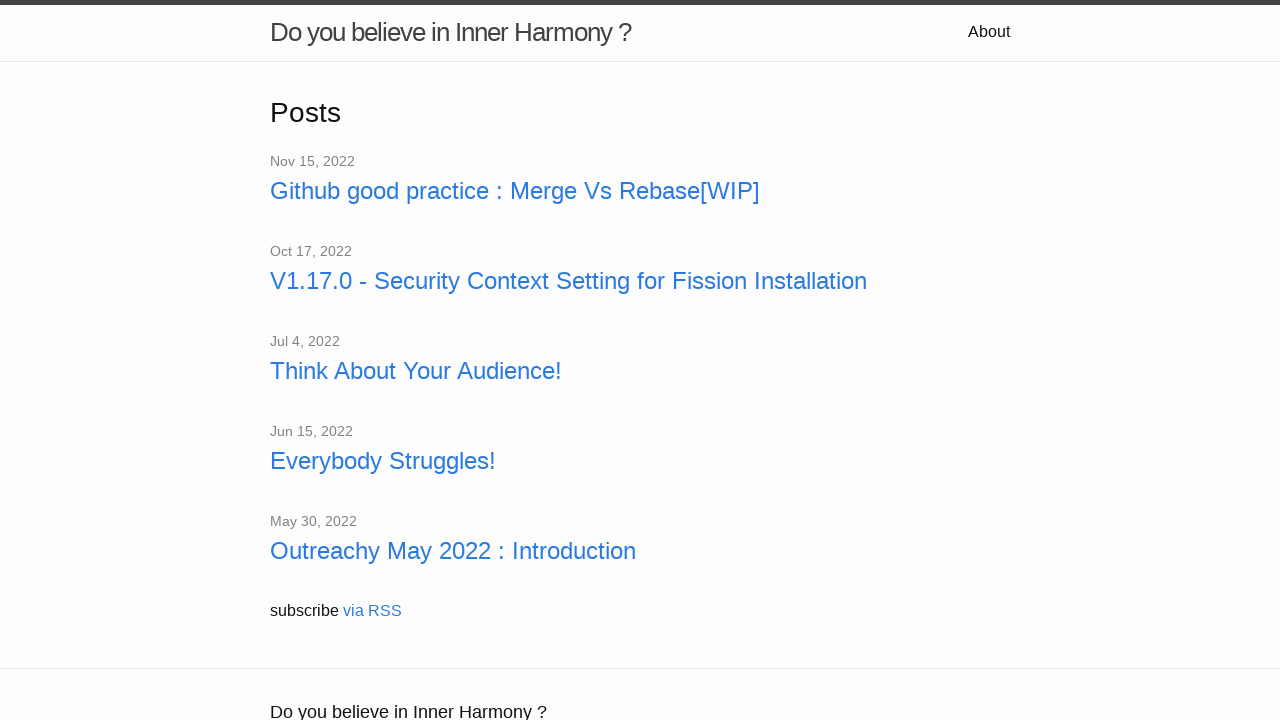

Clicked on the About link at (989, 32) on a:text('About')
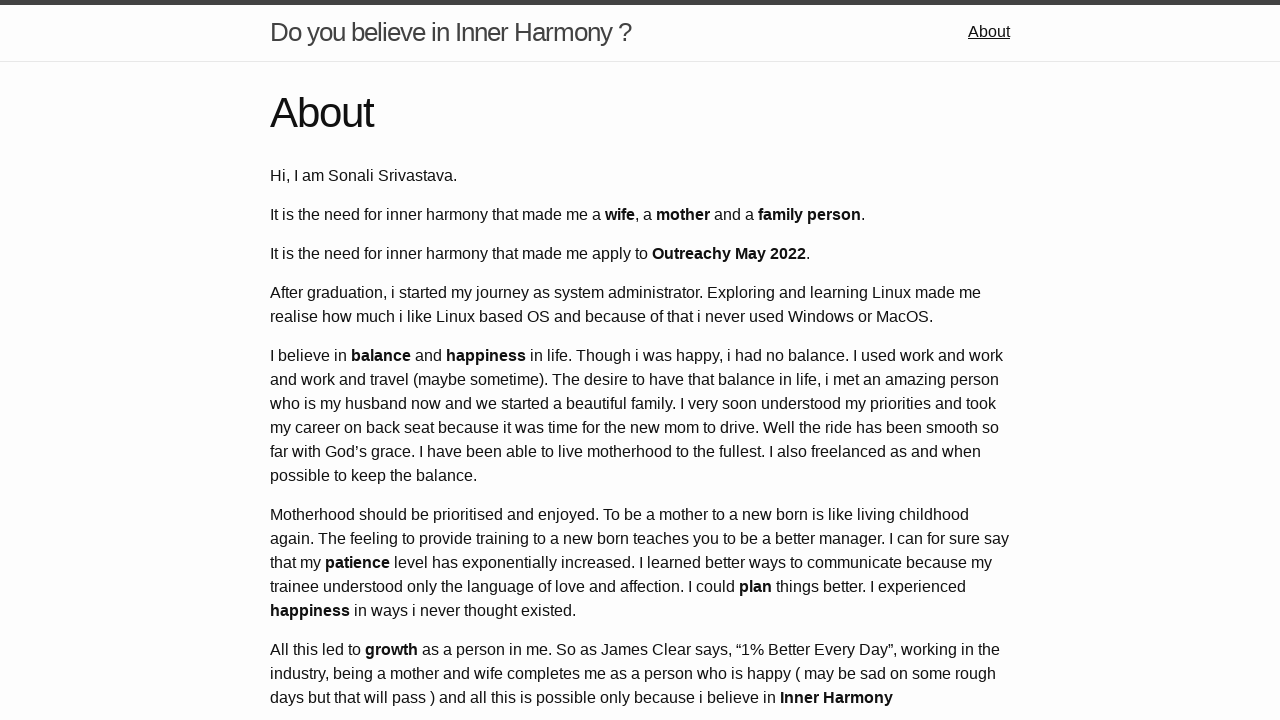

About page loaded successfully
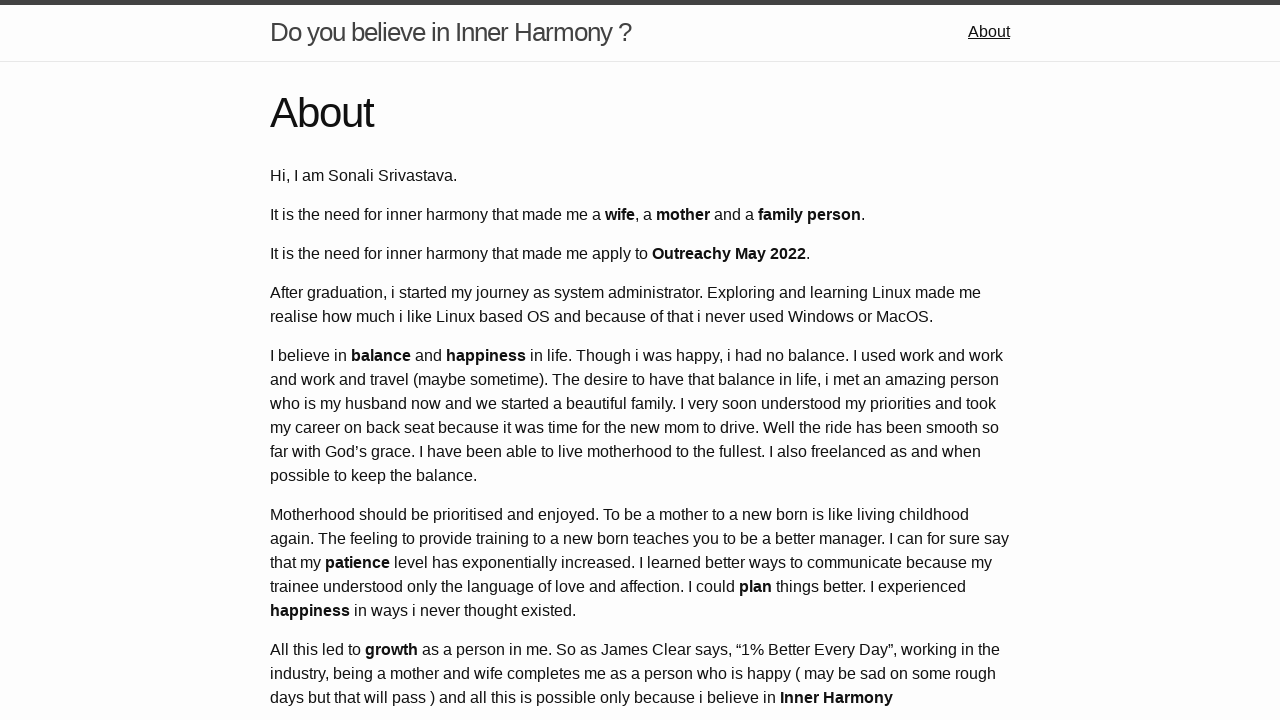

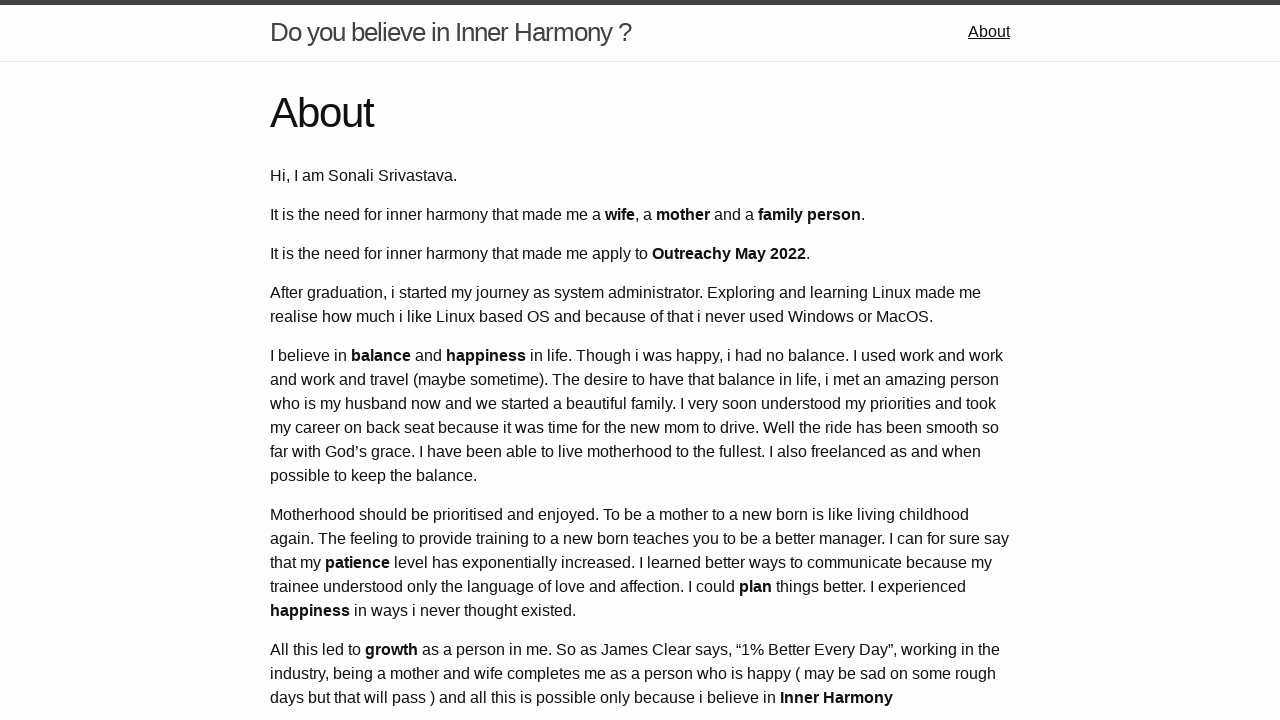